Tests different button click types including single click, double click, and right click, verifying the appropriate messages appear for each action.

Starting URL: https://demoqa.com/

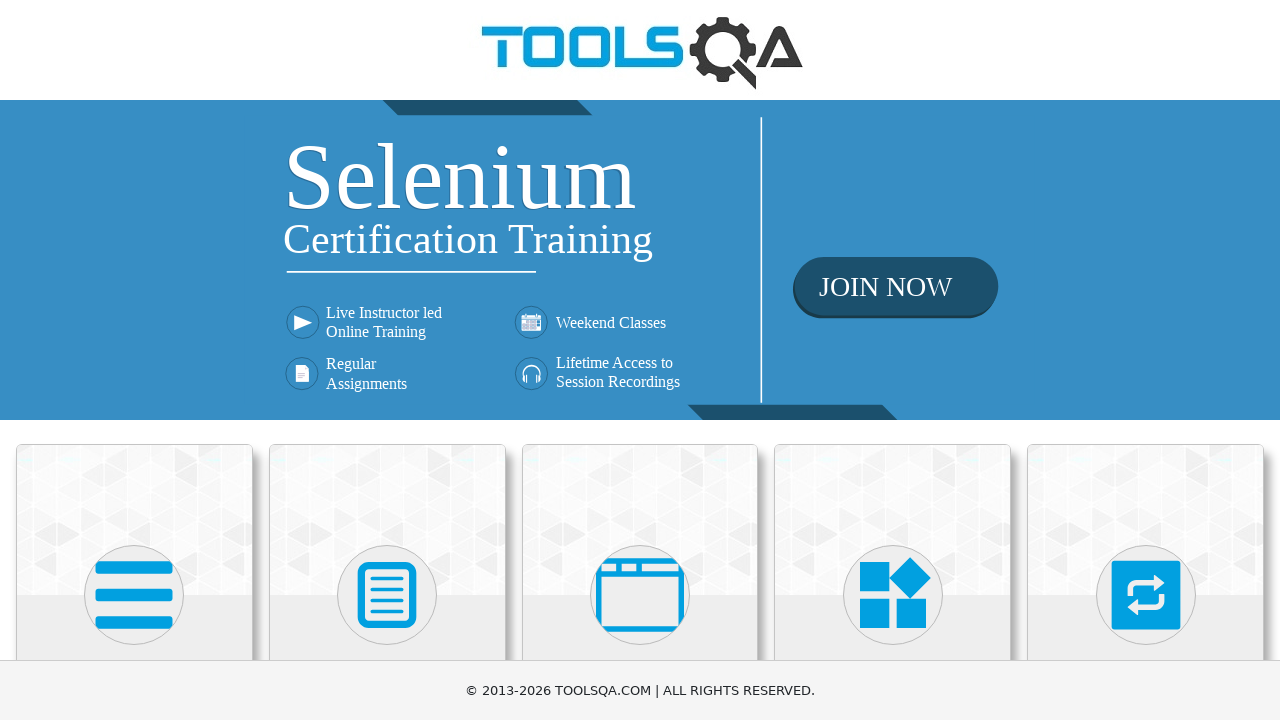

Clicked on Elements section at (134, 360) on internal:text="Elements"i
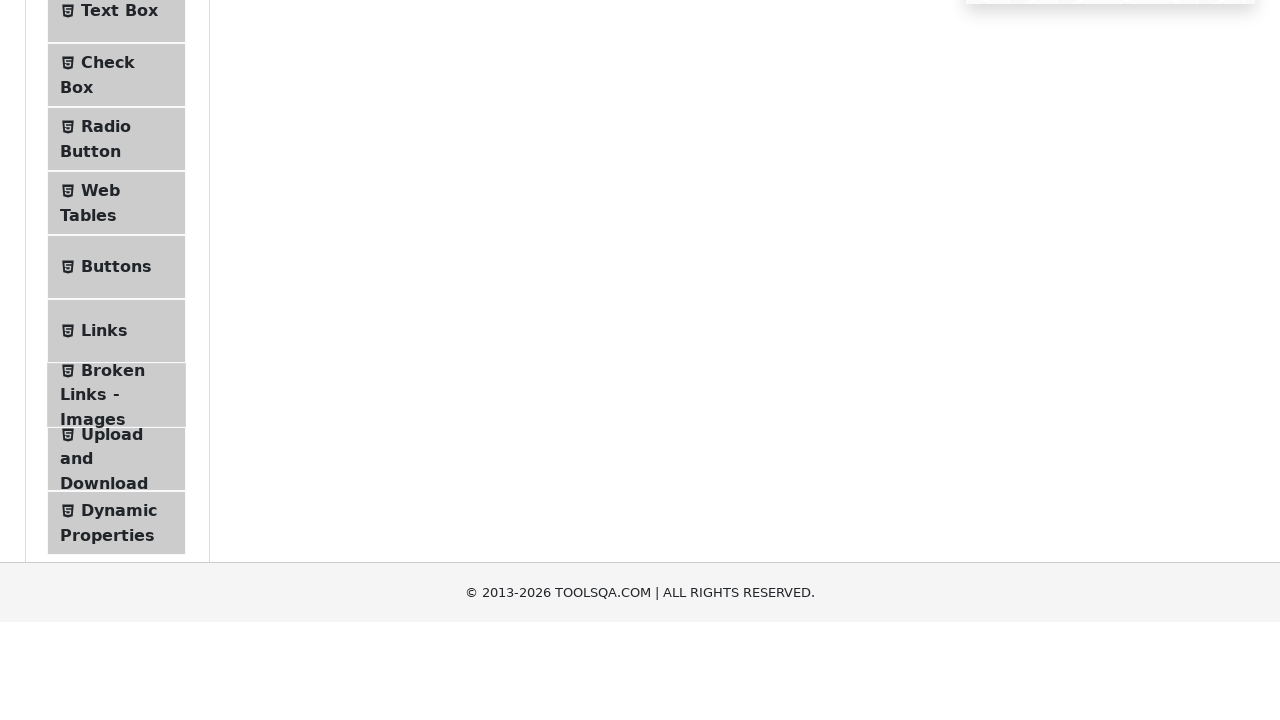

Clicked on Buttons menu item at (116, 517) on .menu-list .btn-light#item-4 >> nth=0
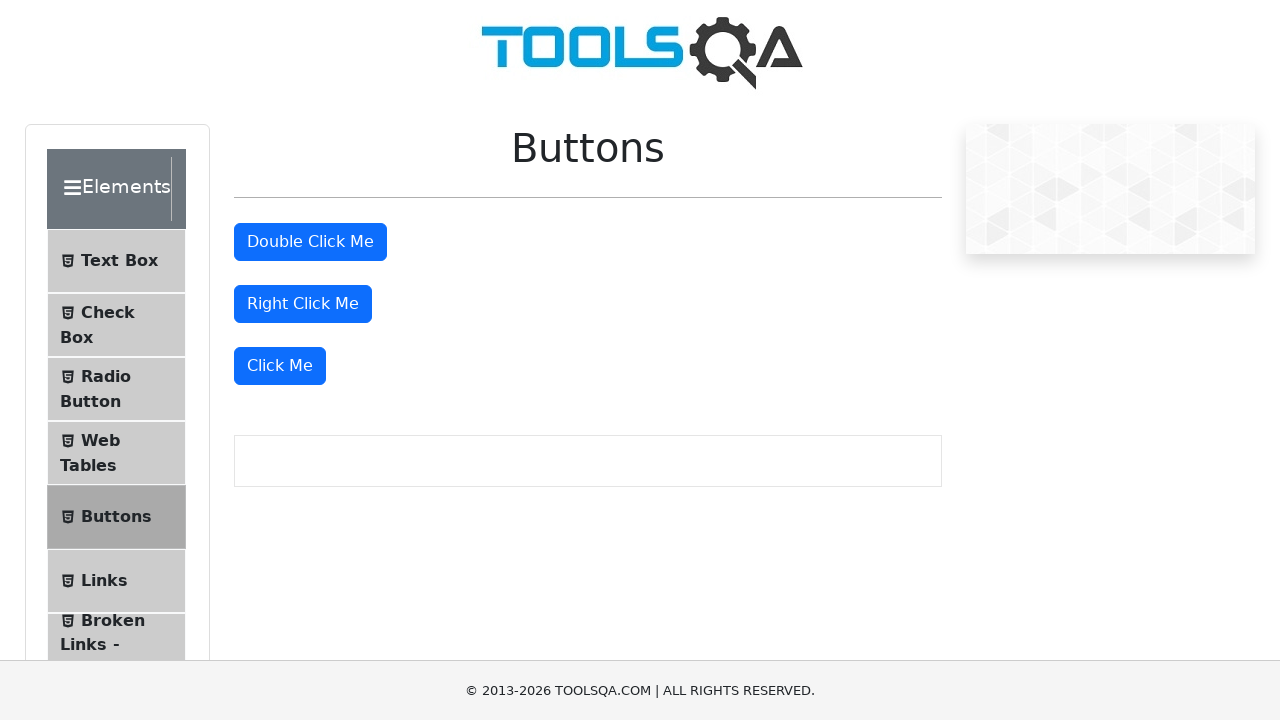

Performed single click on 'Click Me' button at (280, 366) on text="Click Me"
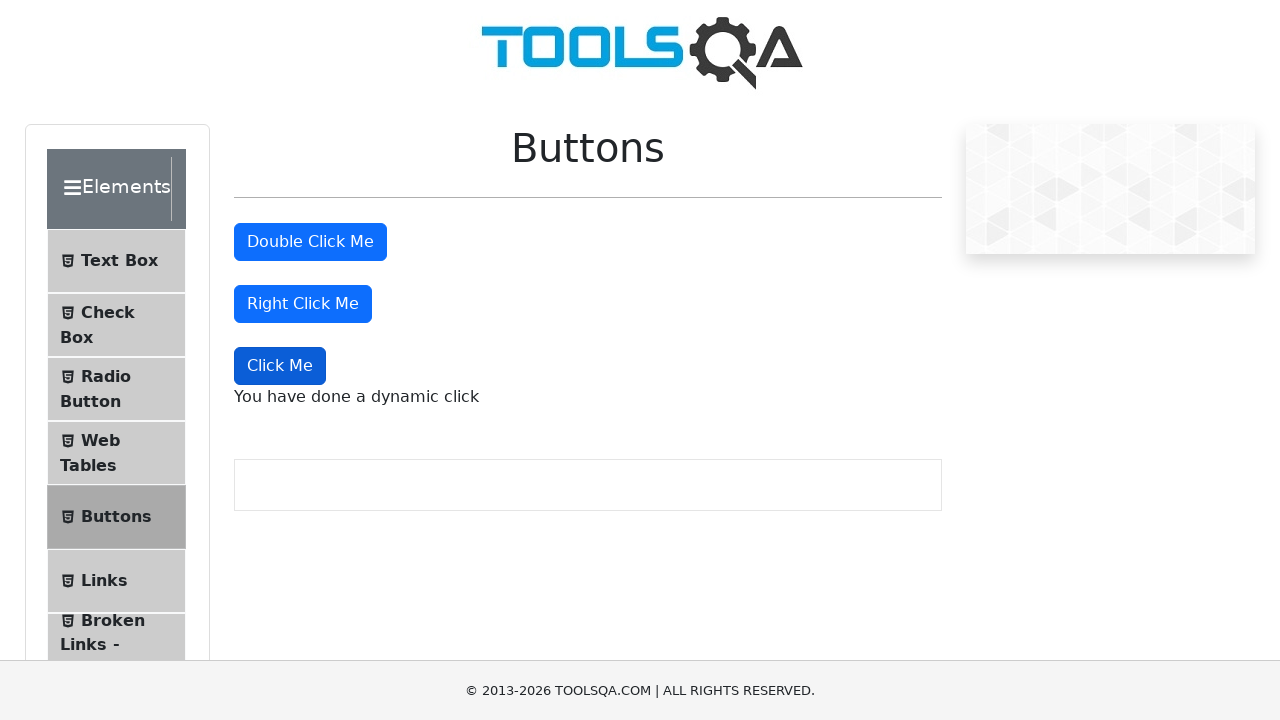

Single click message appeared
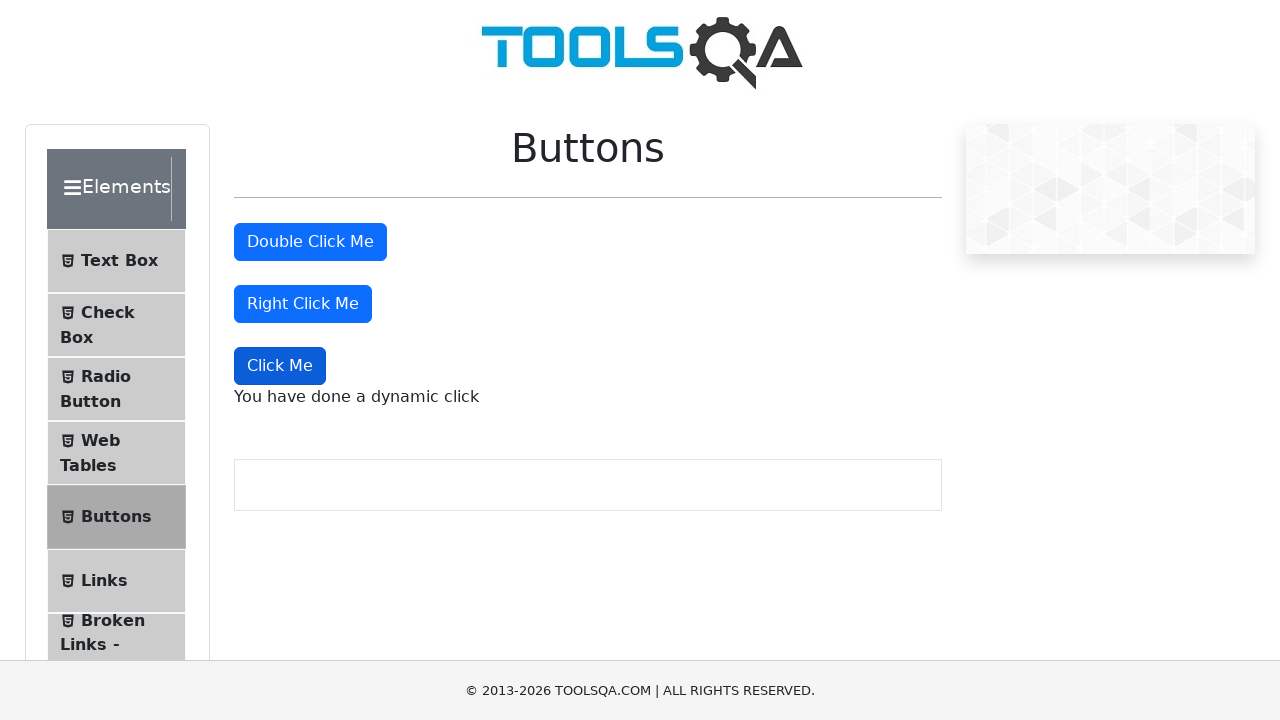

Performed double click on double click button at (310, 242) on #doubleClickBtn
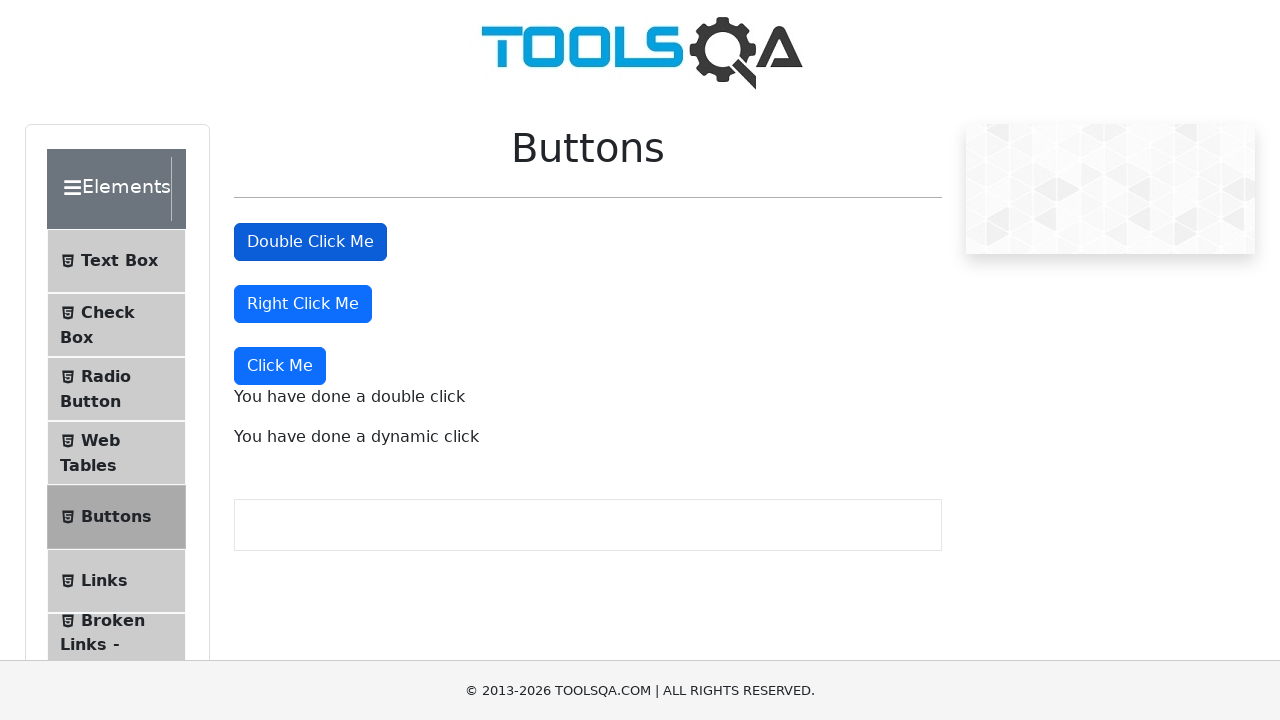

Double click message appeared
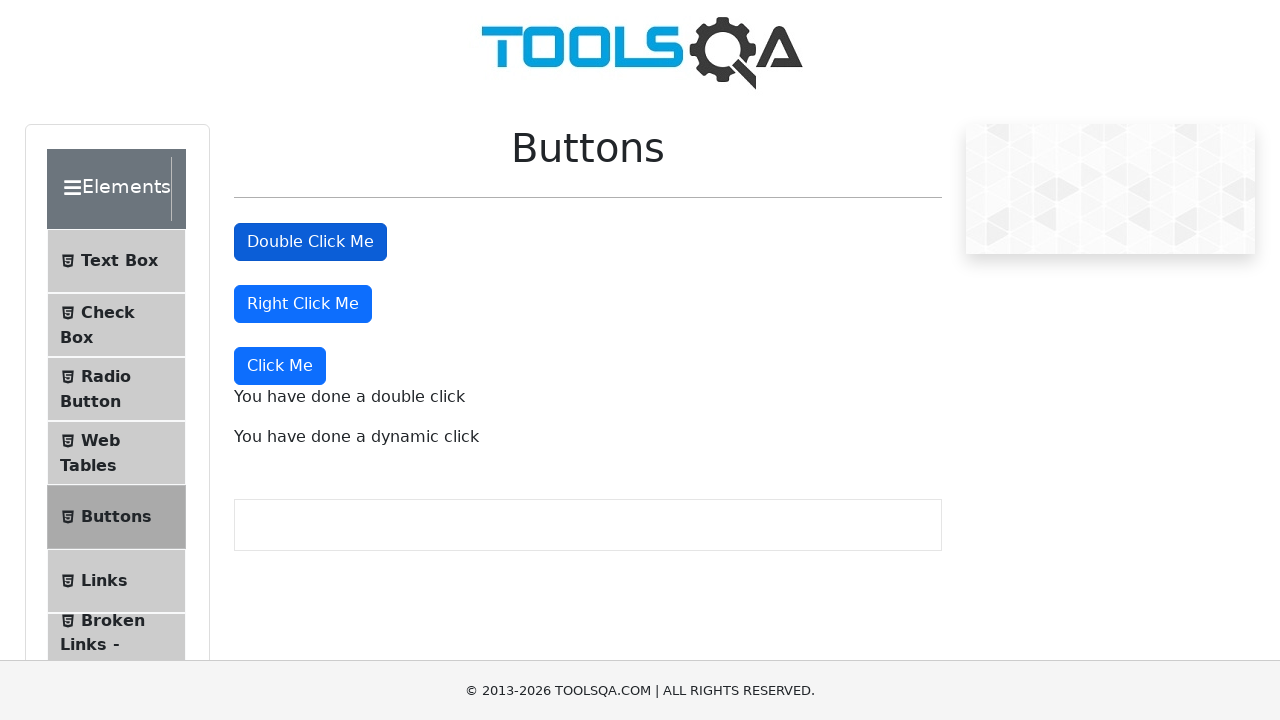

Performed right click on right click button at (303, 304) on #rightClickBtn
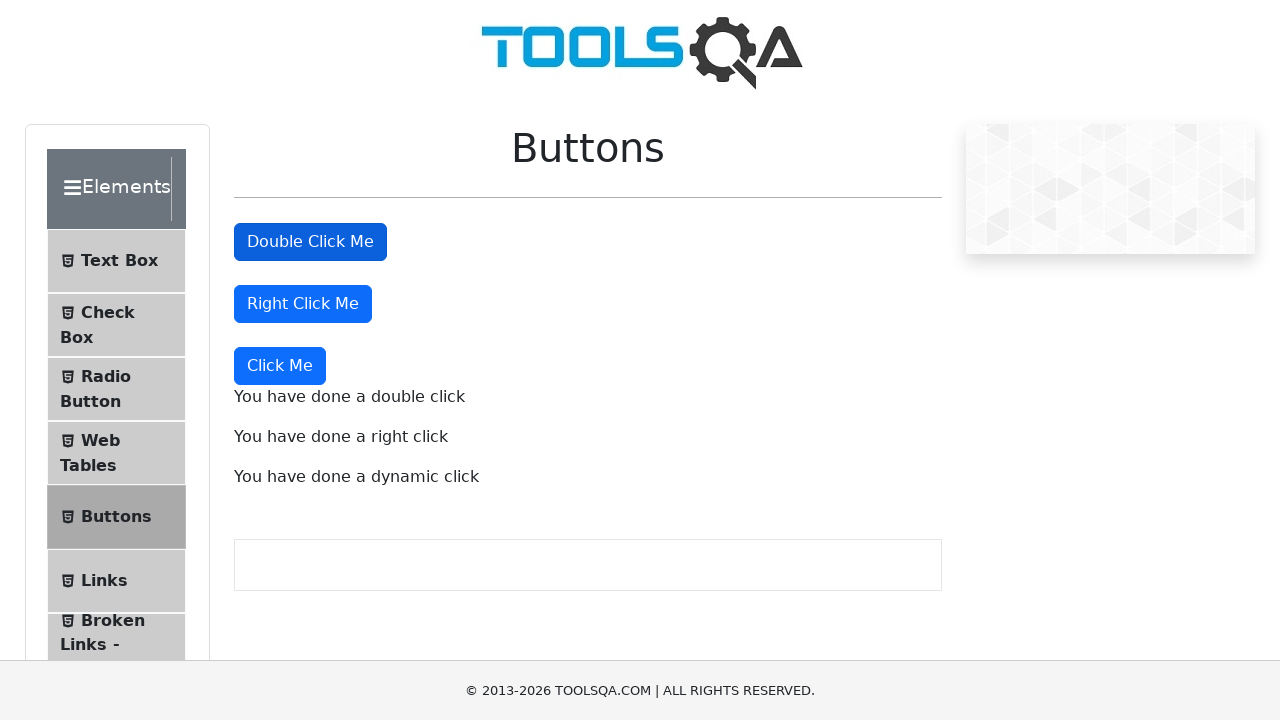

Right click message appeared
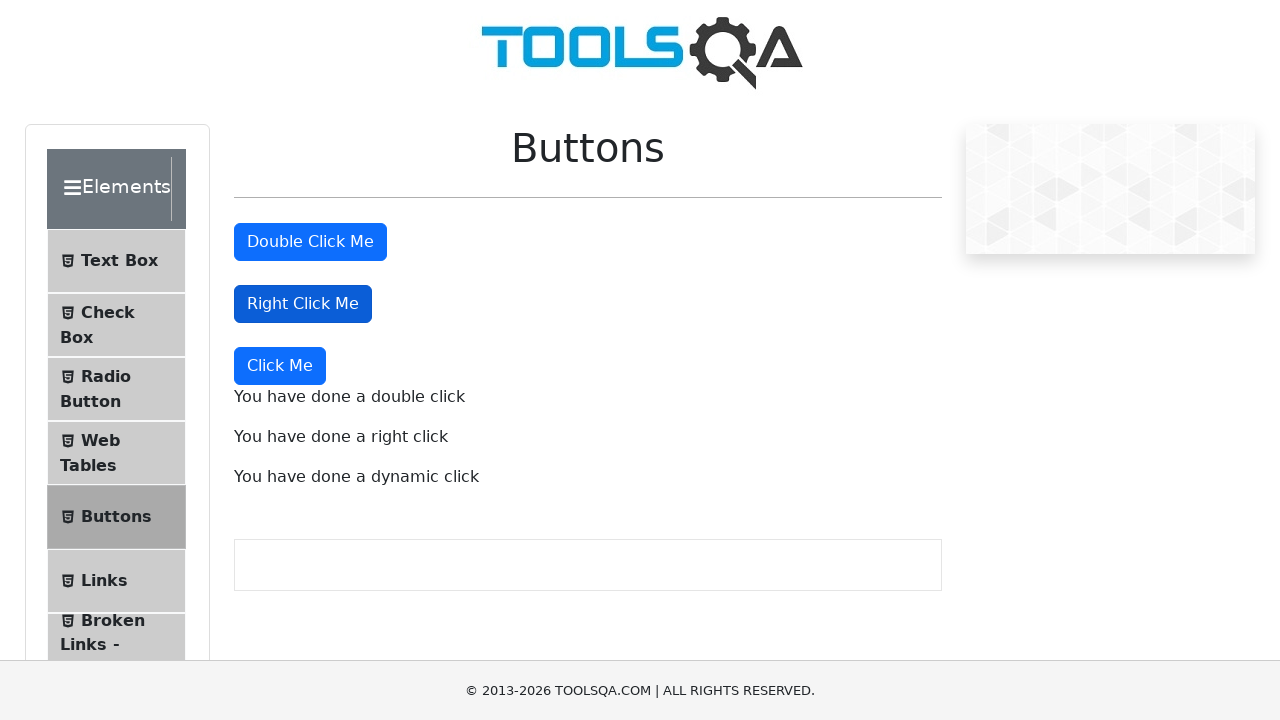

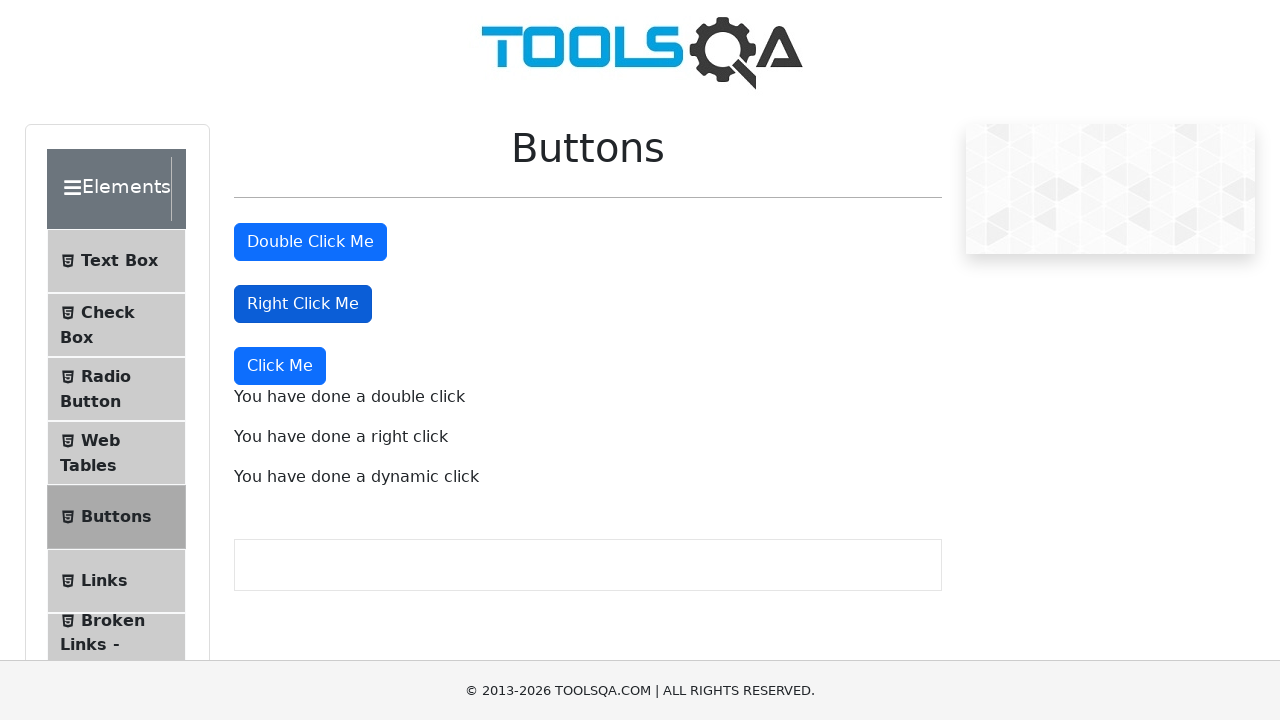